Tests static dropdown selection functionality by selecting options using three different methods: by index, by visible text, and by value on a currency dropdown element.

Starting URL: https://rahulshettyacademy.com/dropdownsPractise/

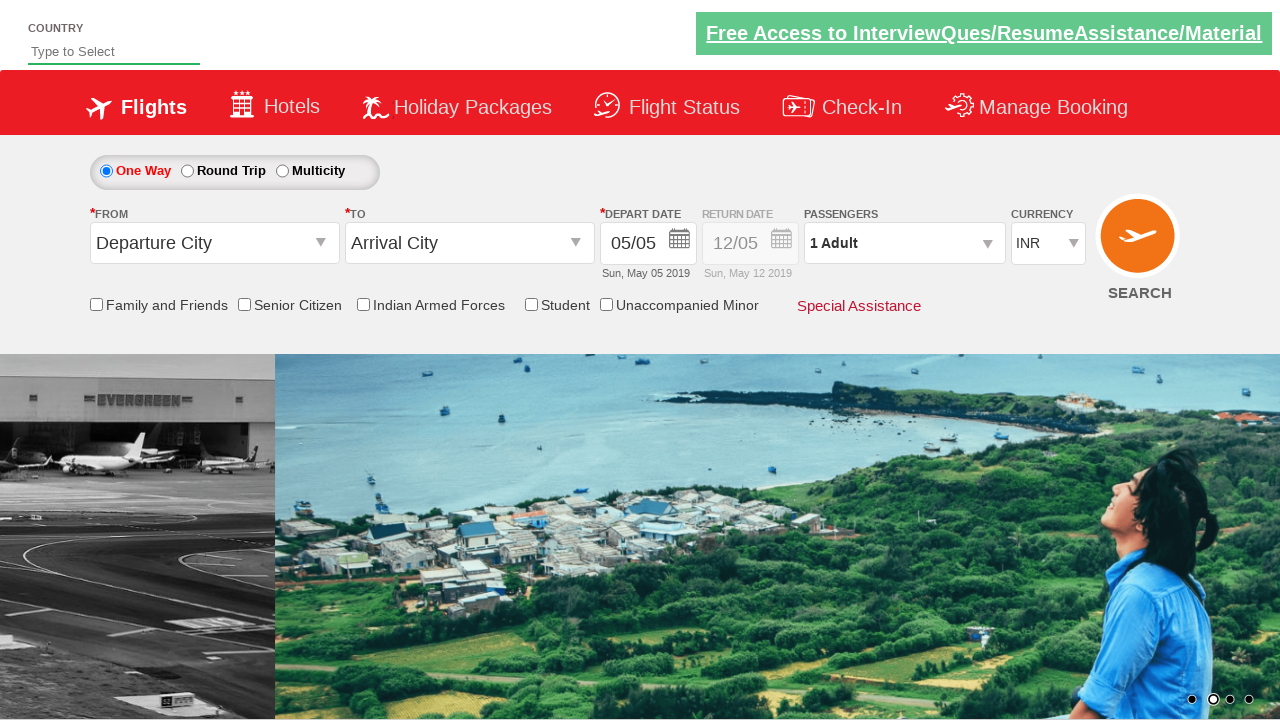

Selected dropdown option by index 3 on #ctl00_mainContent_DropDownListCurrency
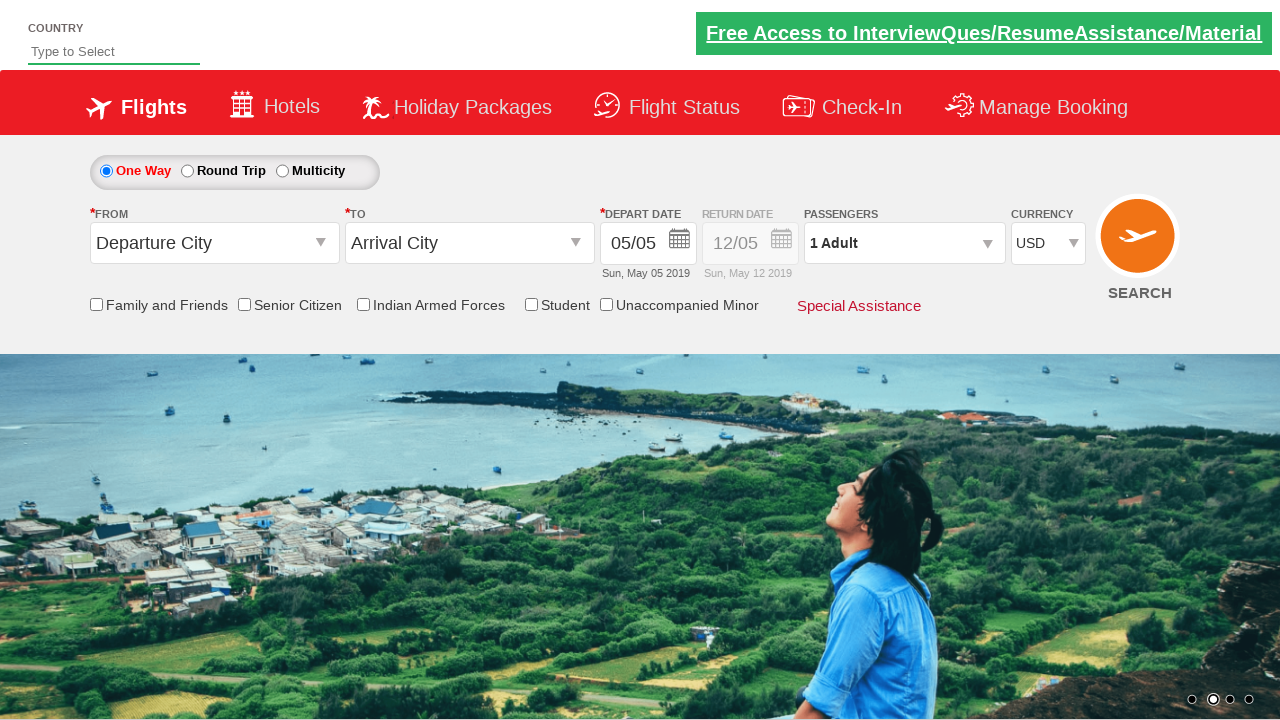

Verified dropdown selection by index: USD
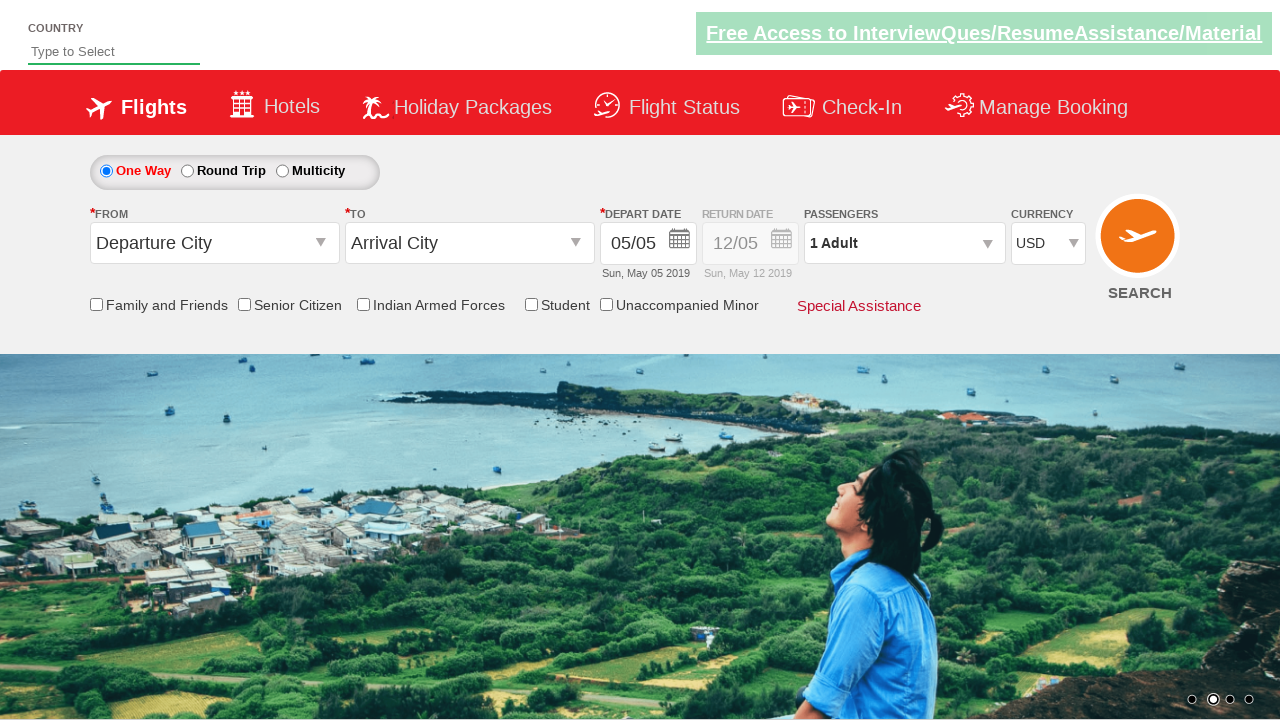

Selected dropdown option by visible text 'AED' on #ctl00_mainContent_DropDownListCurrency
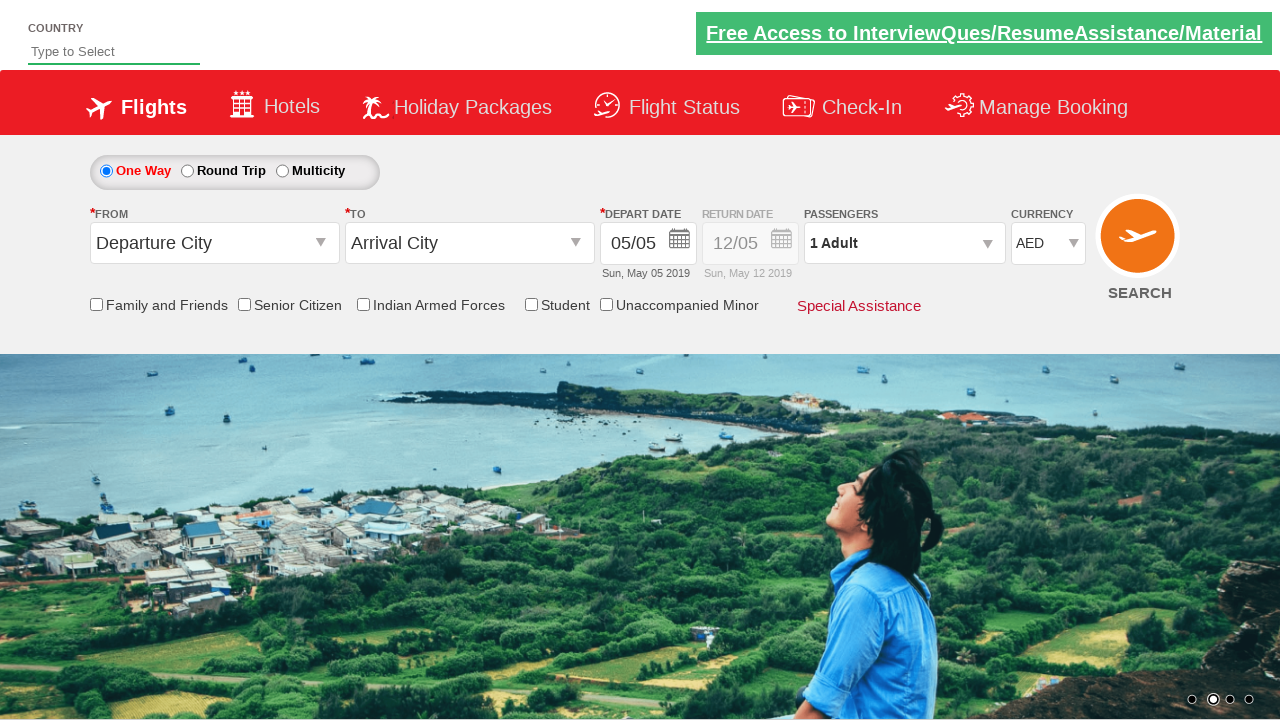

Verified dropdown selection by text: AED
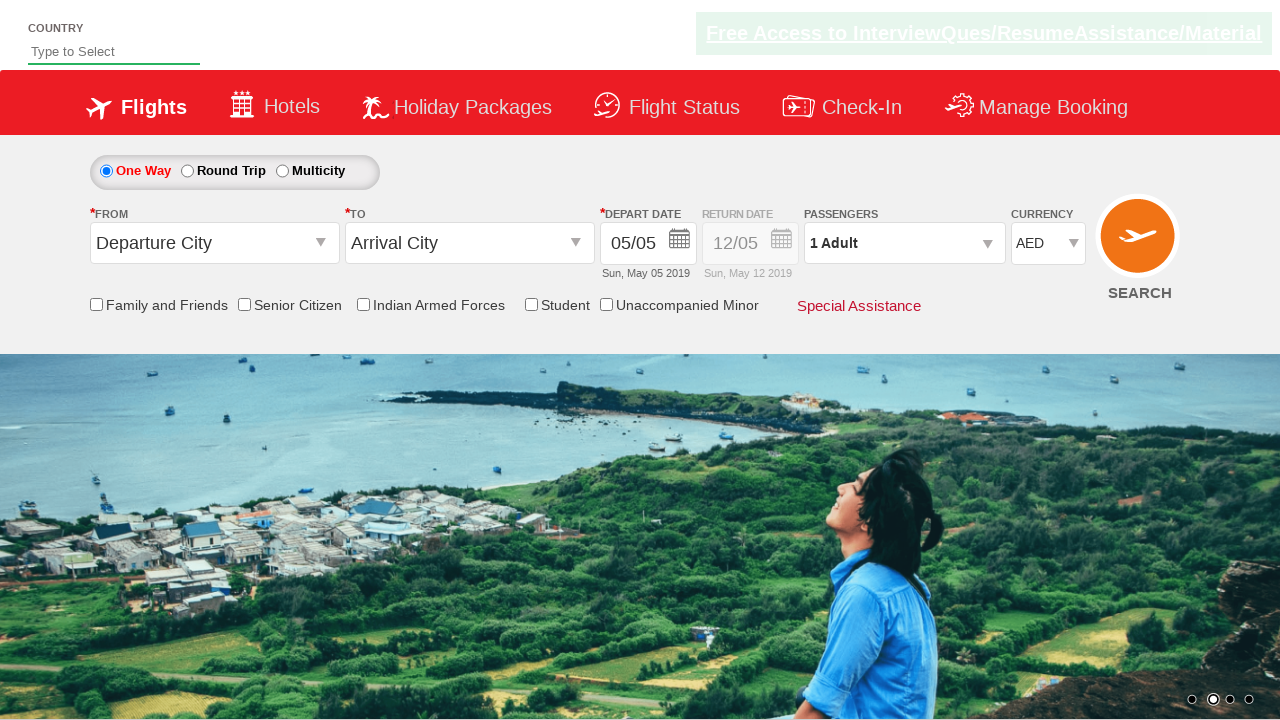

Selected dropdown option by value 'INR' on #ctl00_mainContent_DropDownListCurrency
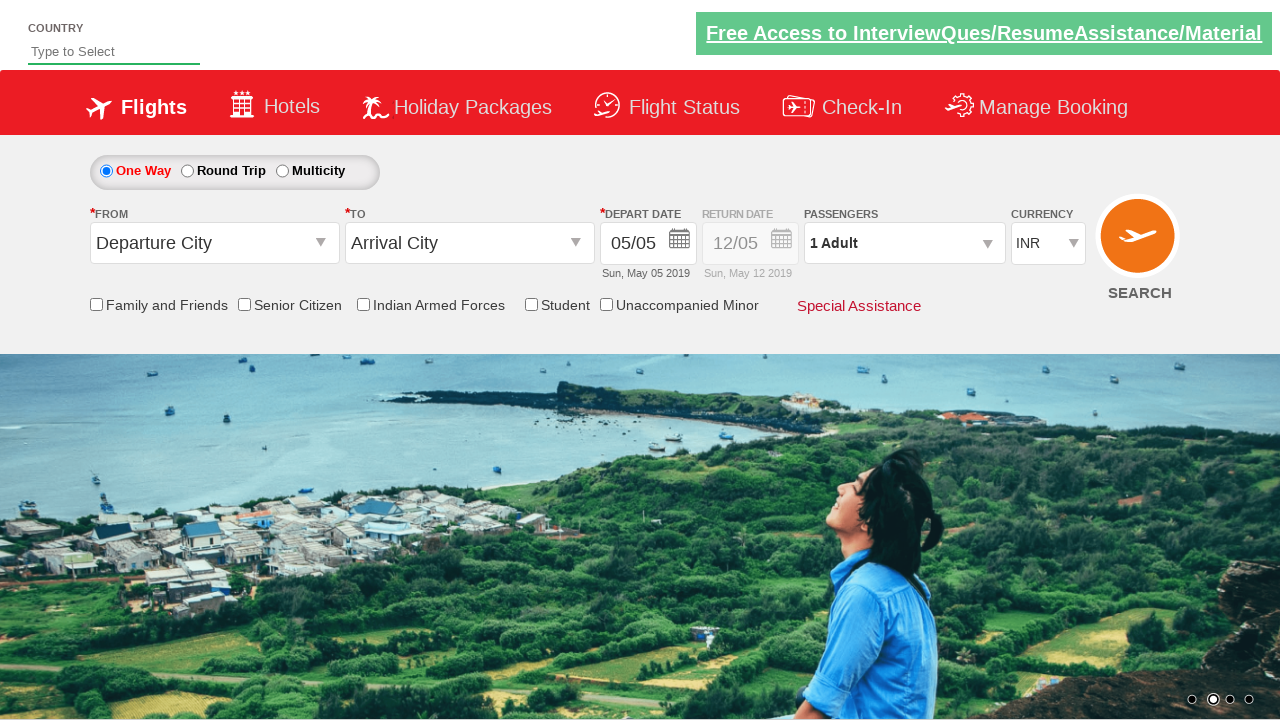

Verified dropdown selection by value: INR
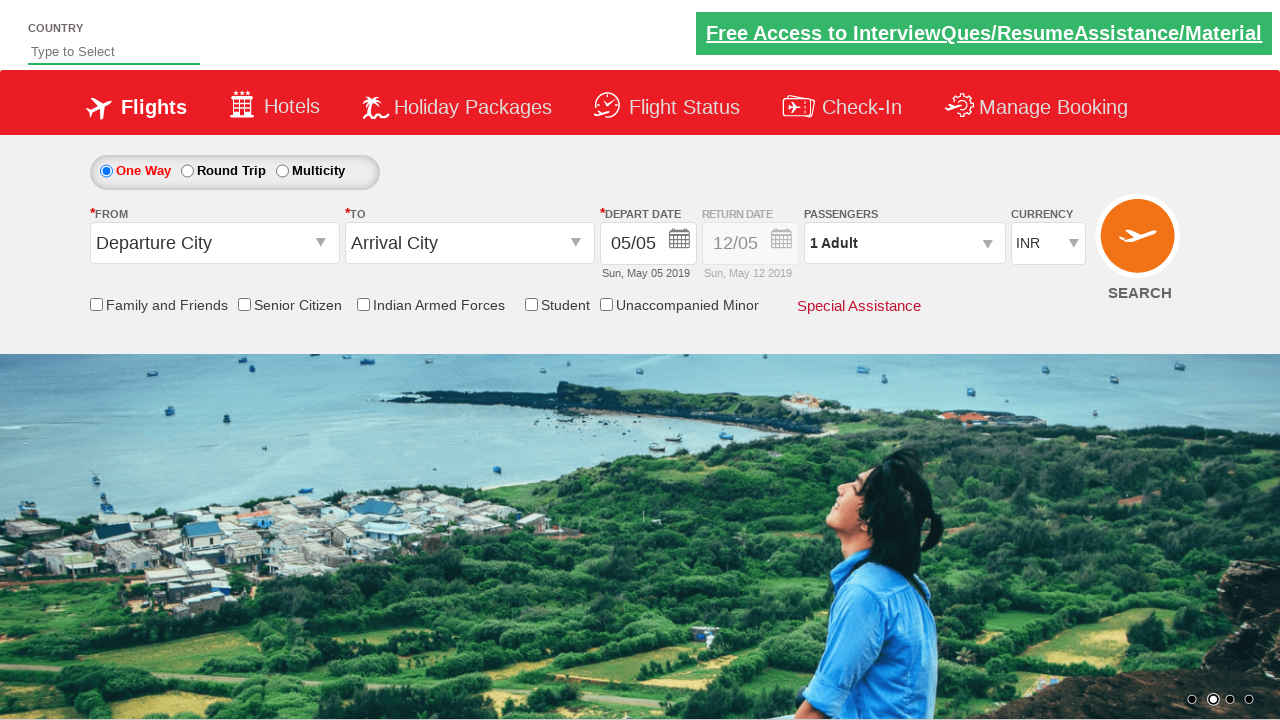

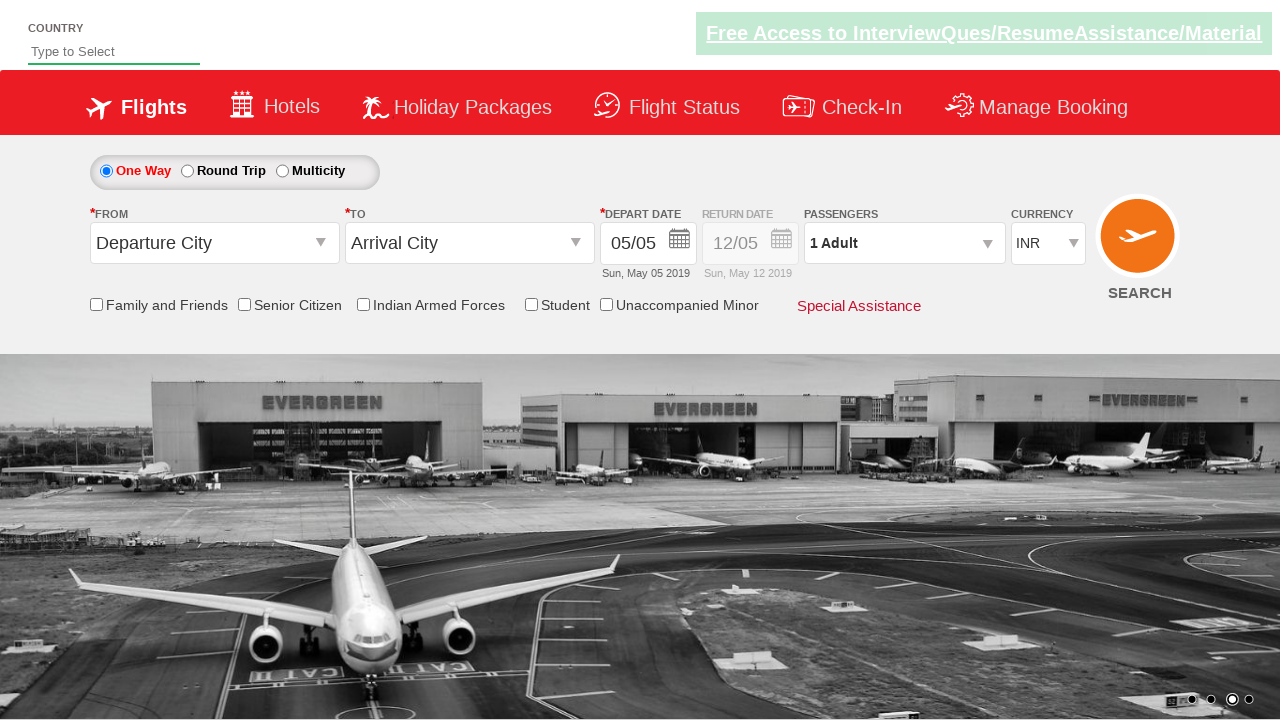